Tests adding a todo item to the TodoMVC demo application by entering text in the input field, pressing Enter, and verifying the todo count is 1.

Starting URL: https://demo.playwright.dev/todomvc

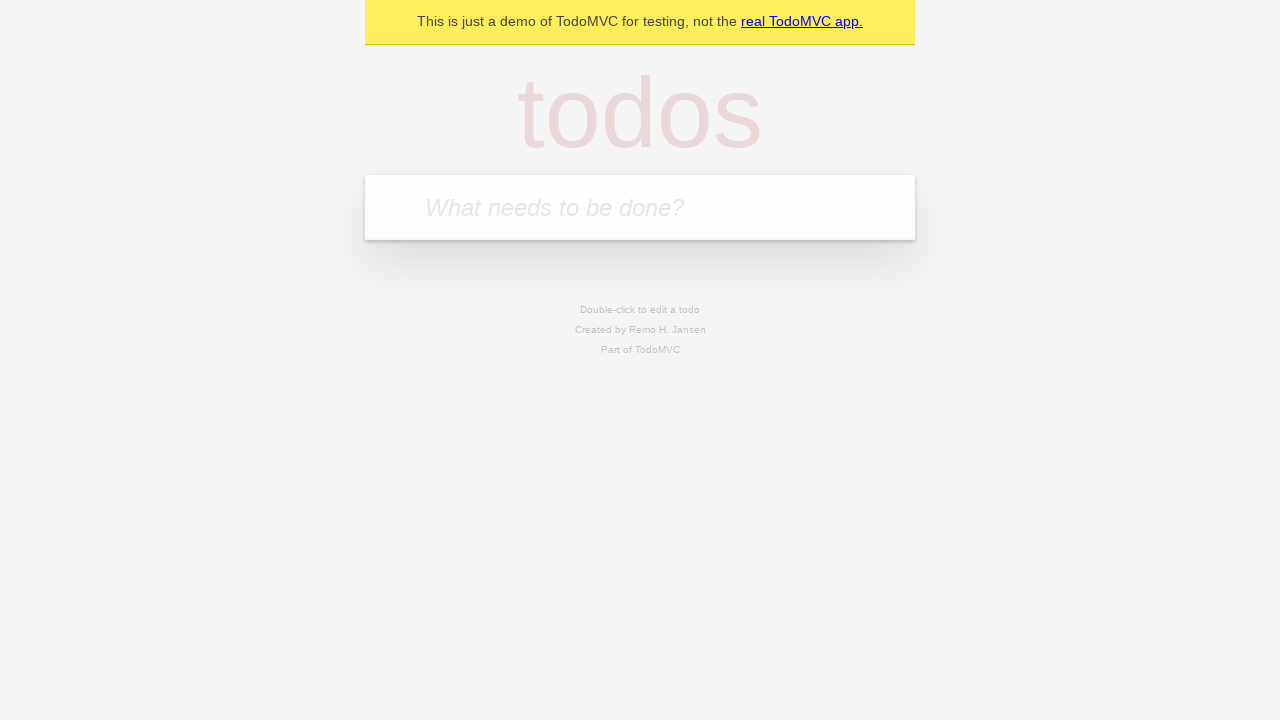

Waited for todo input field to load
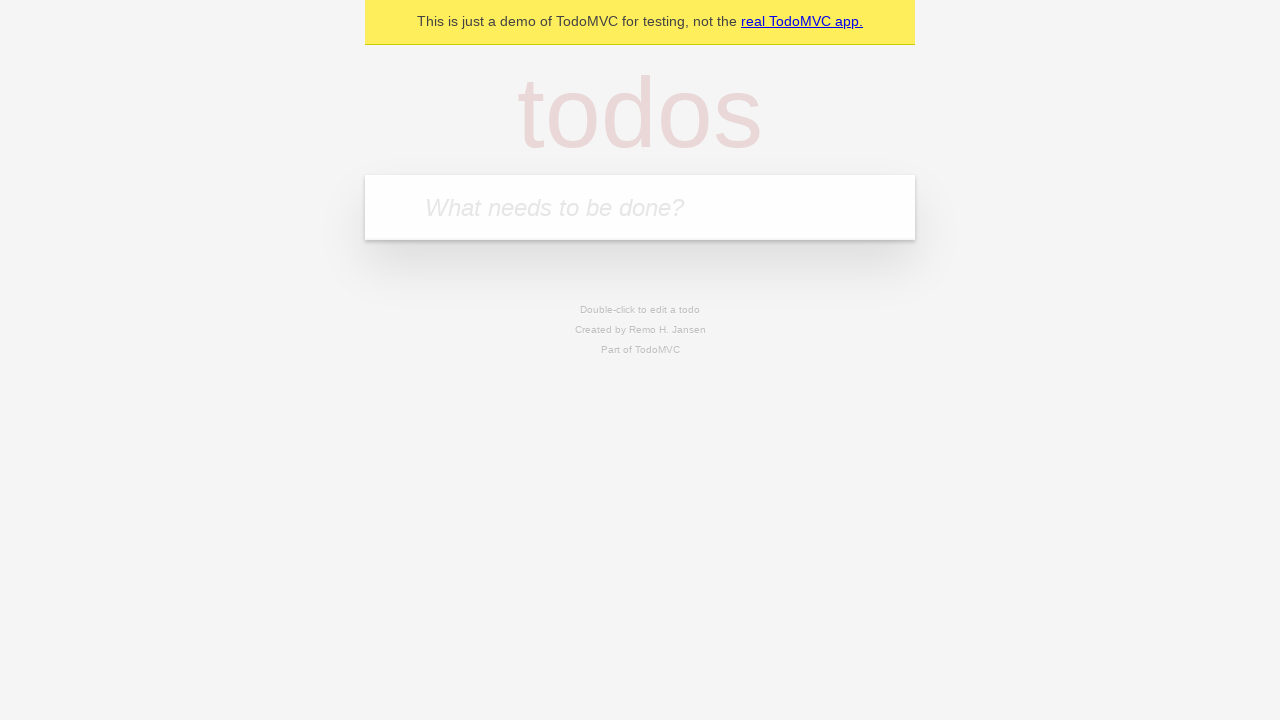

Generated random todo text: 'Test todo xrhnb'
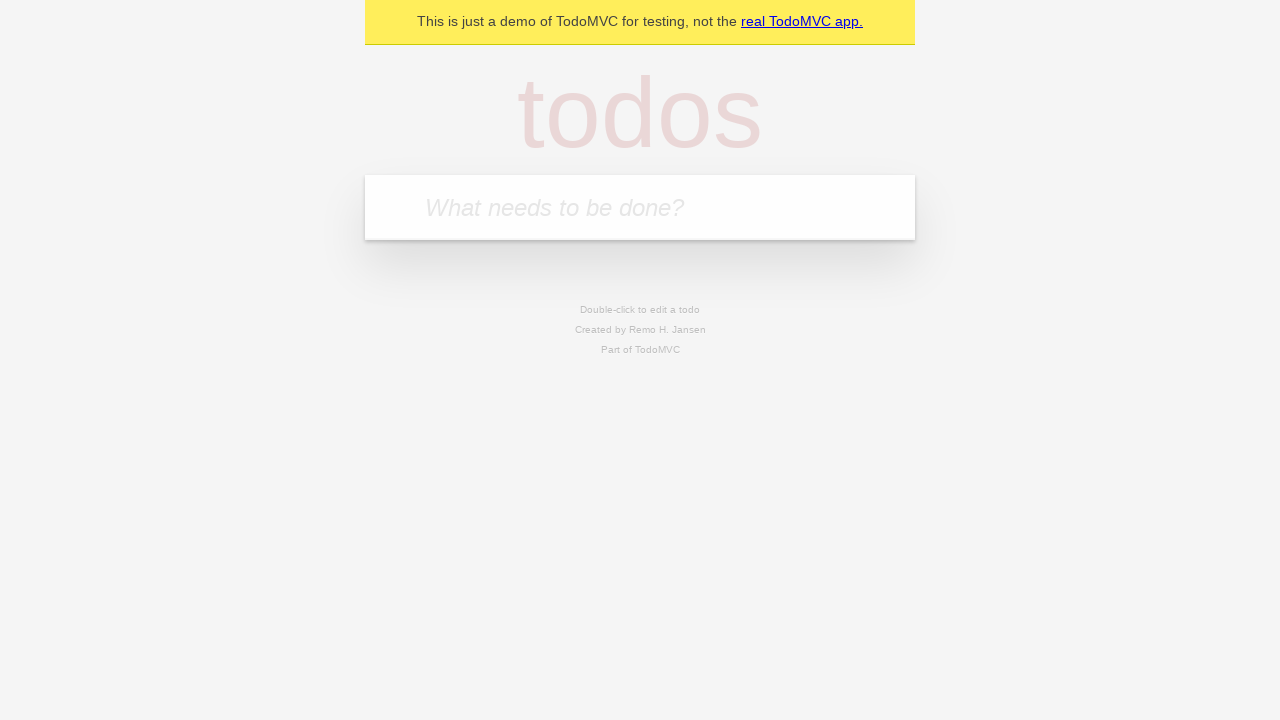

Filled todo input field with 'Test todo xrhnb' on .new-todo
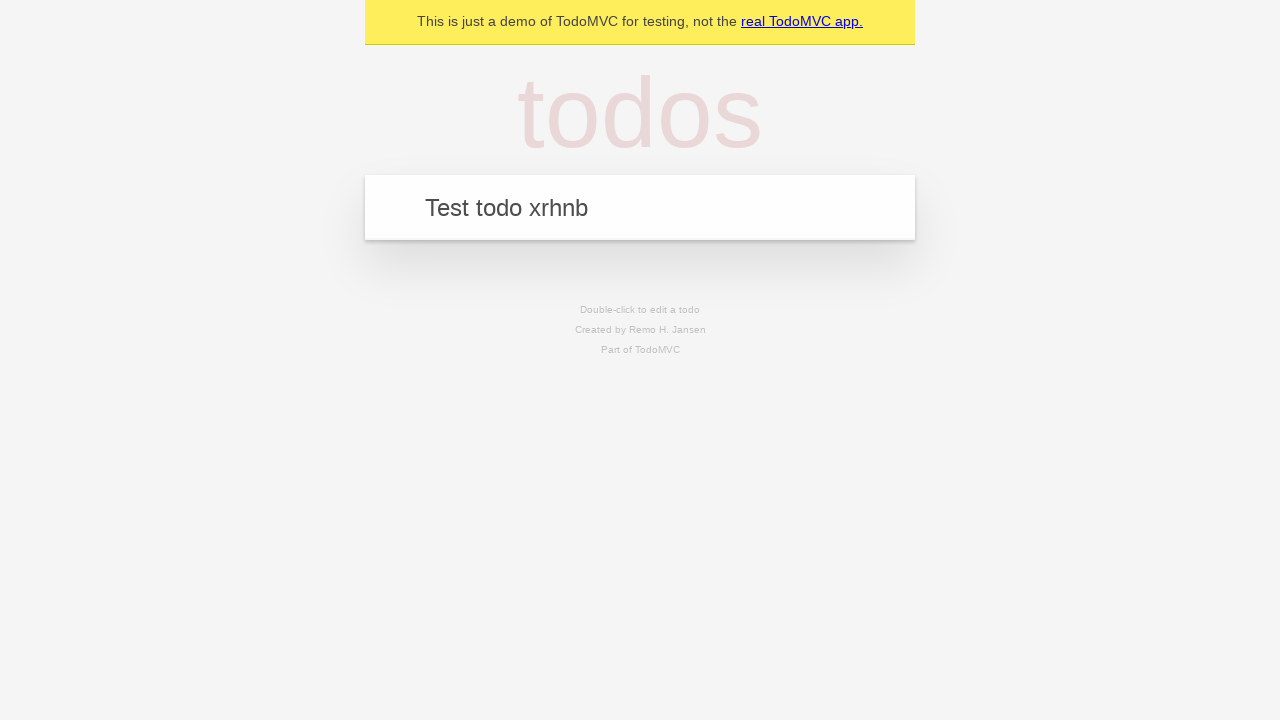

Pressed Enter to submit the todo item
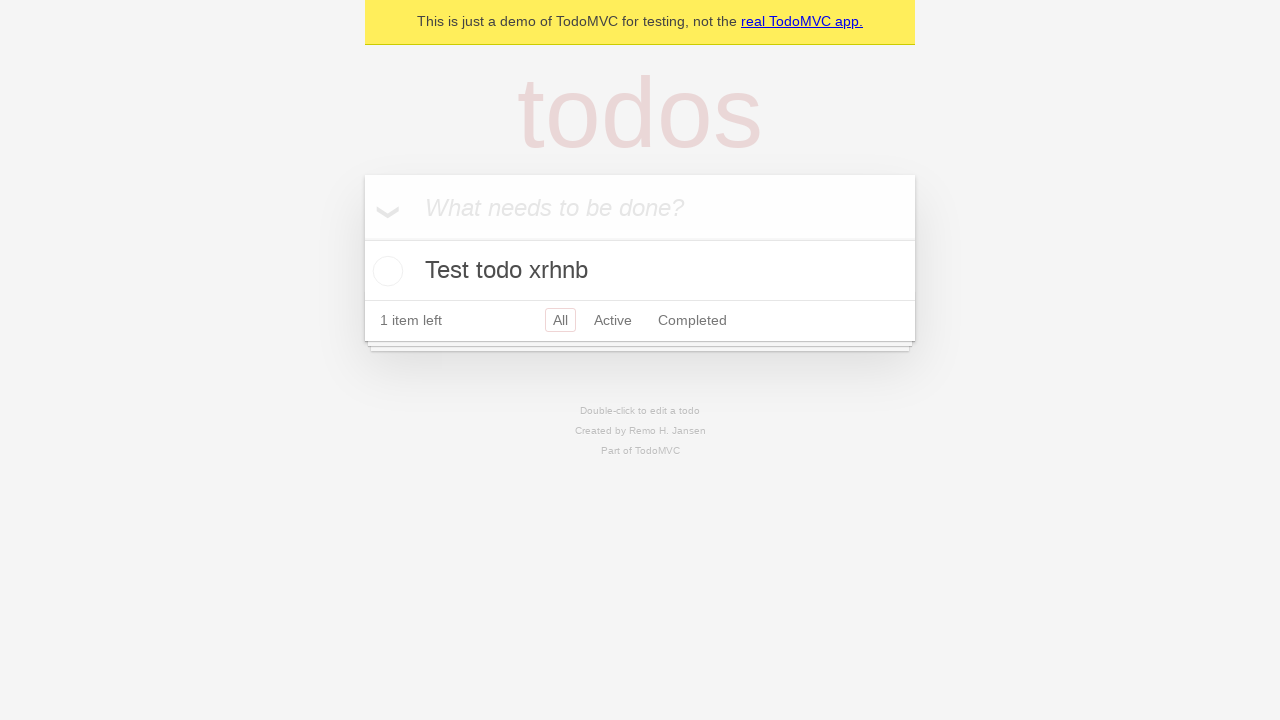

Todo item appeared in the list
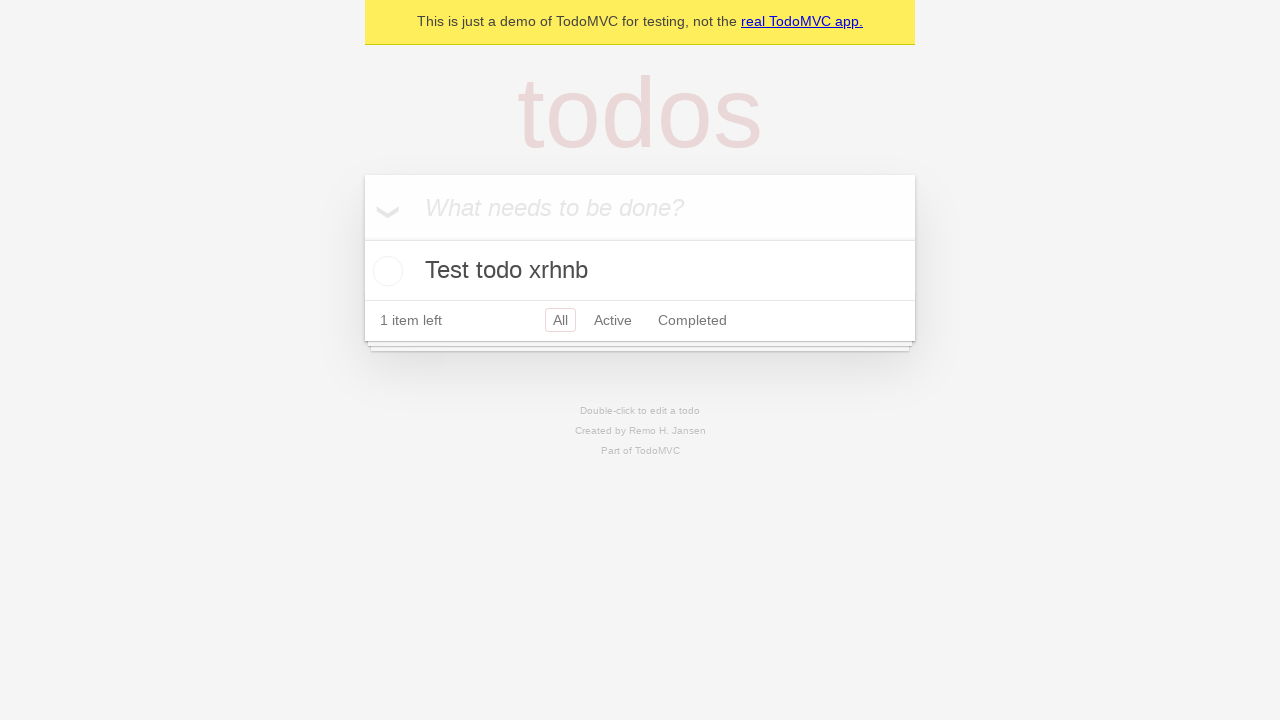

Retrieved todo count: 1 item(s)
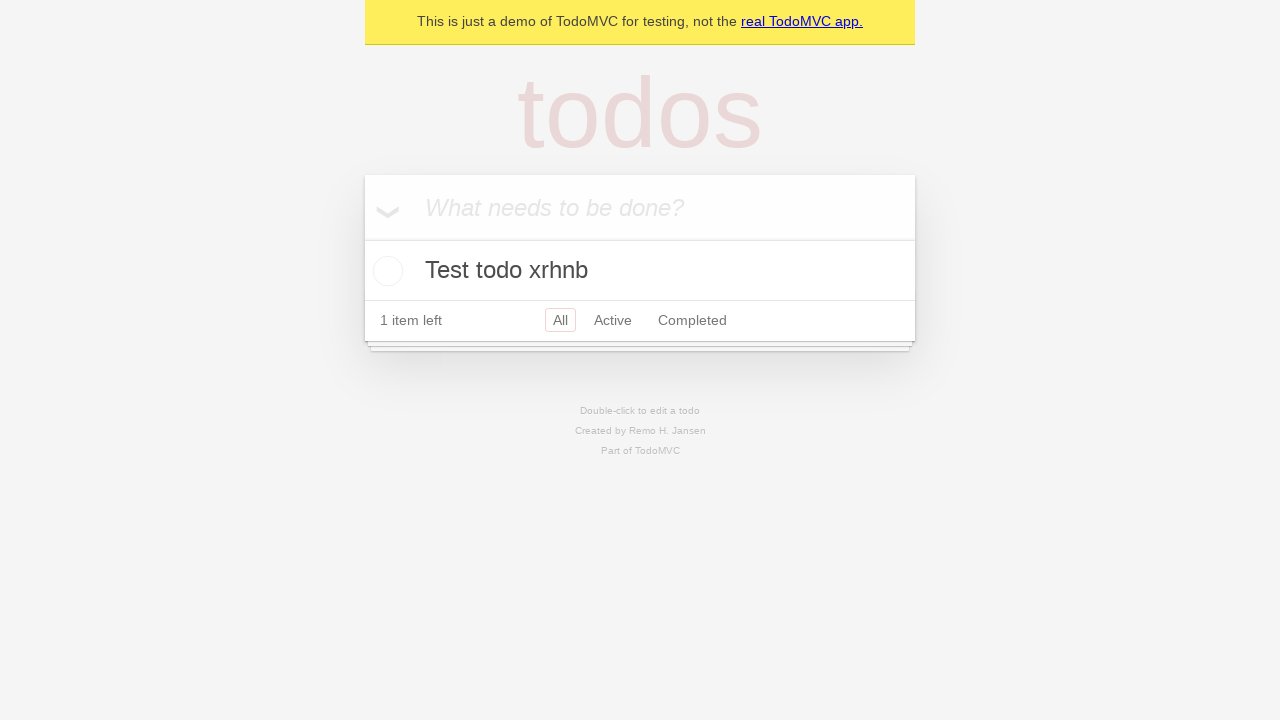

Verified that exactly 1 todo item exists
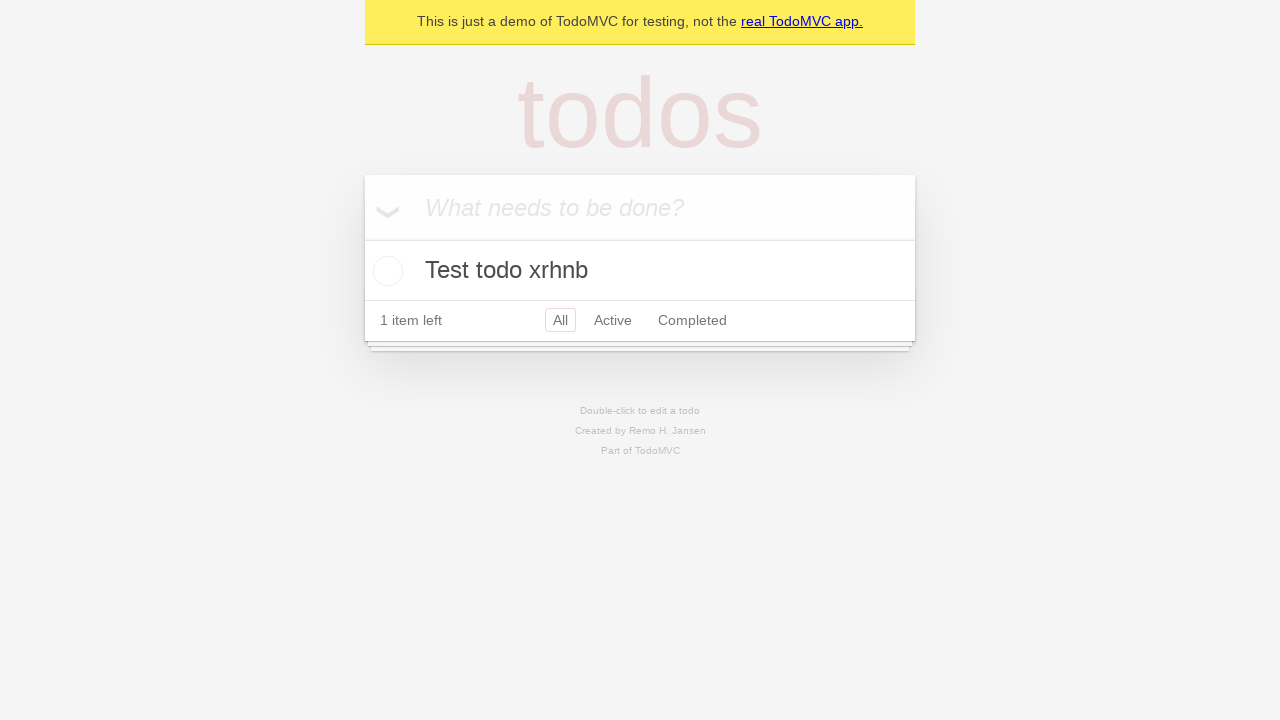

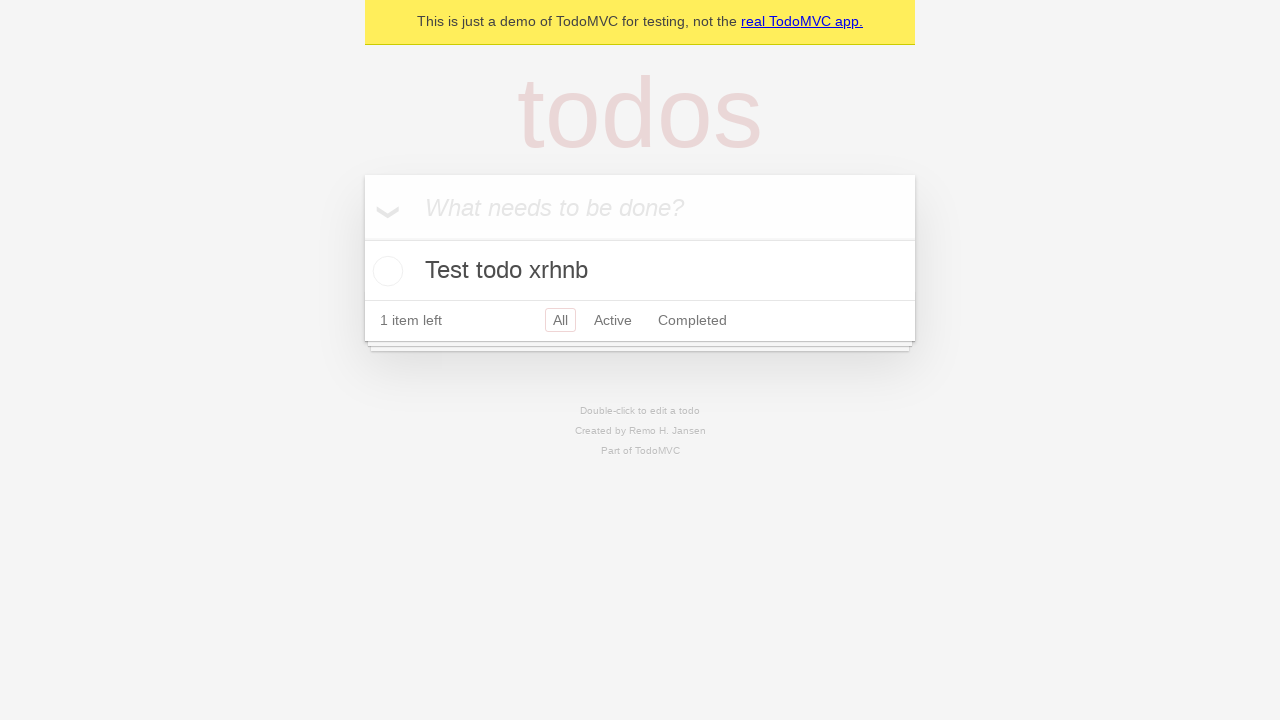